Tests jQuery UI selectable widget by selecting multiple items using keyboard control and mouse clicks

Starting URL: https://jqueryui.com/selectable/

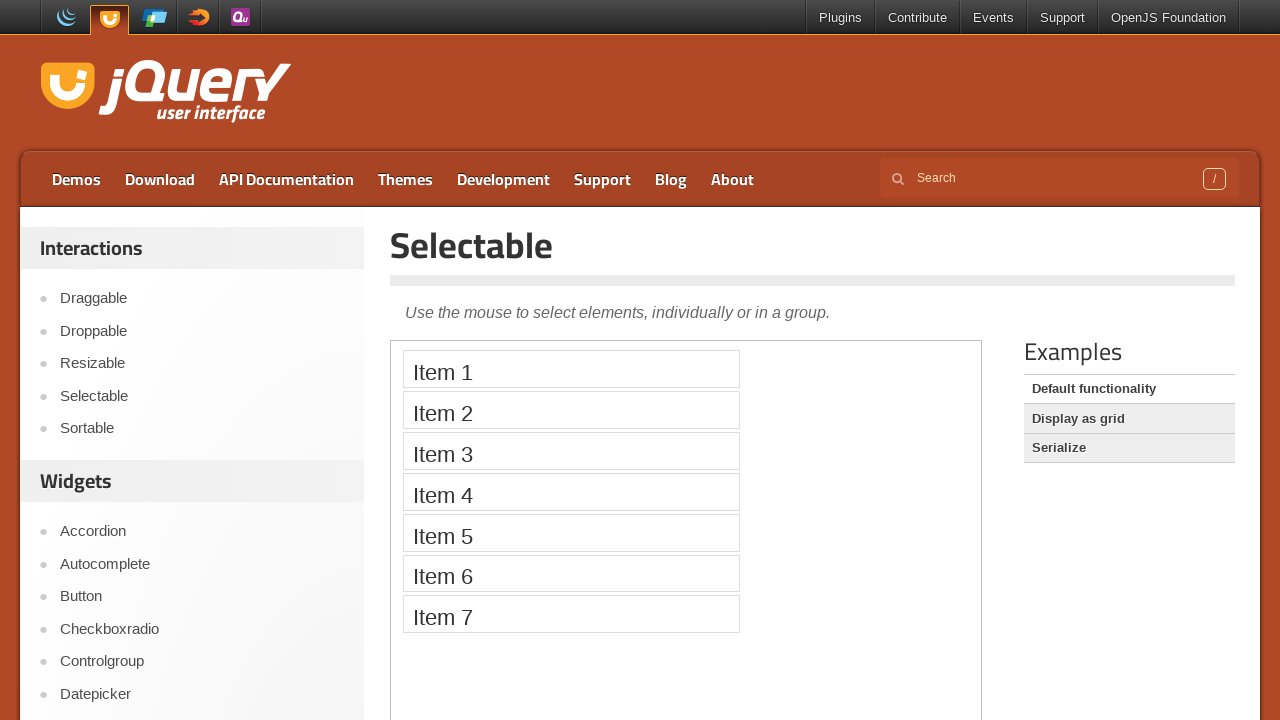

Waited for Item 1 to load in iframe
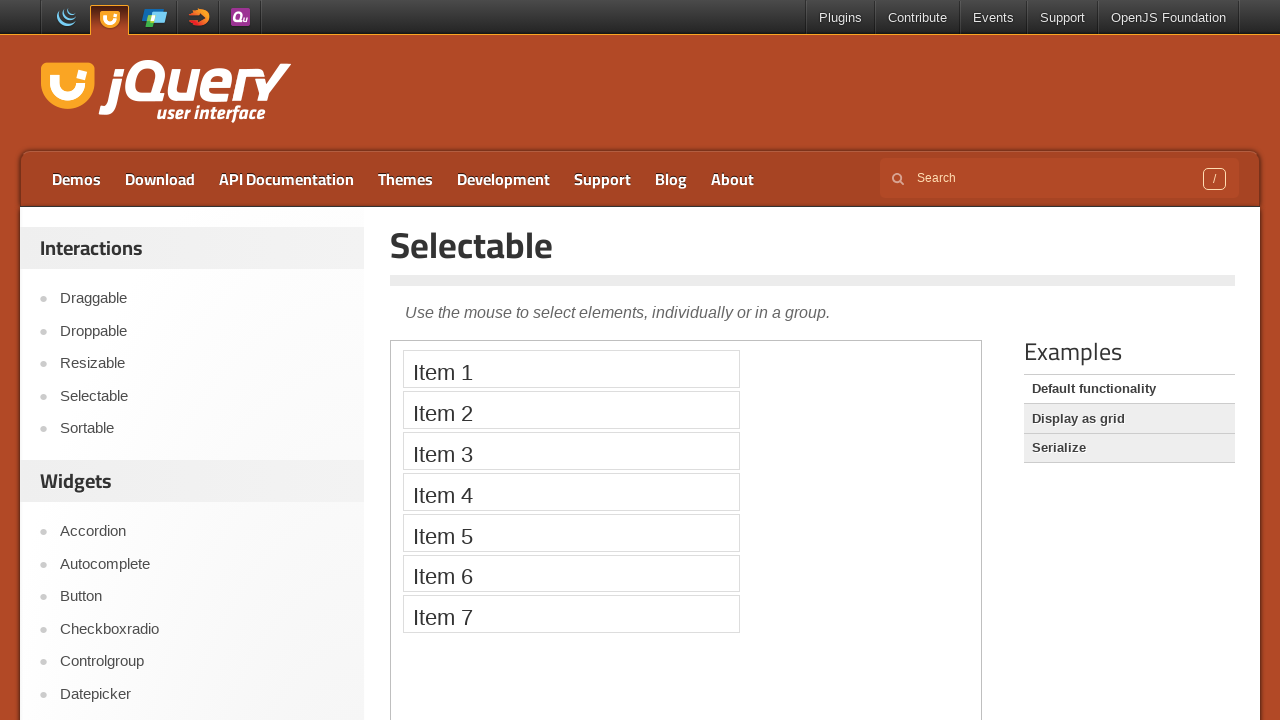

Selected first iframe containing selectable widget
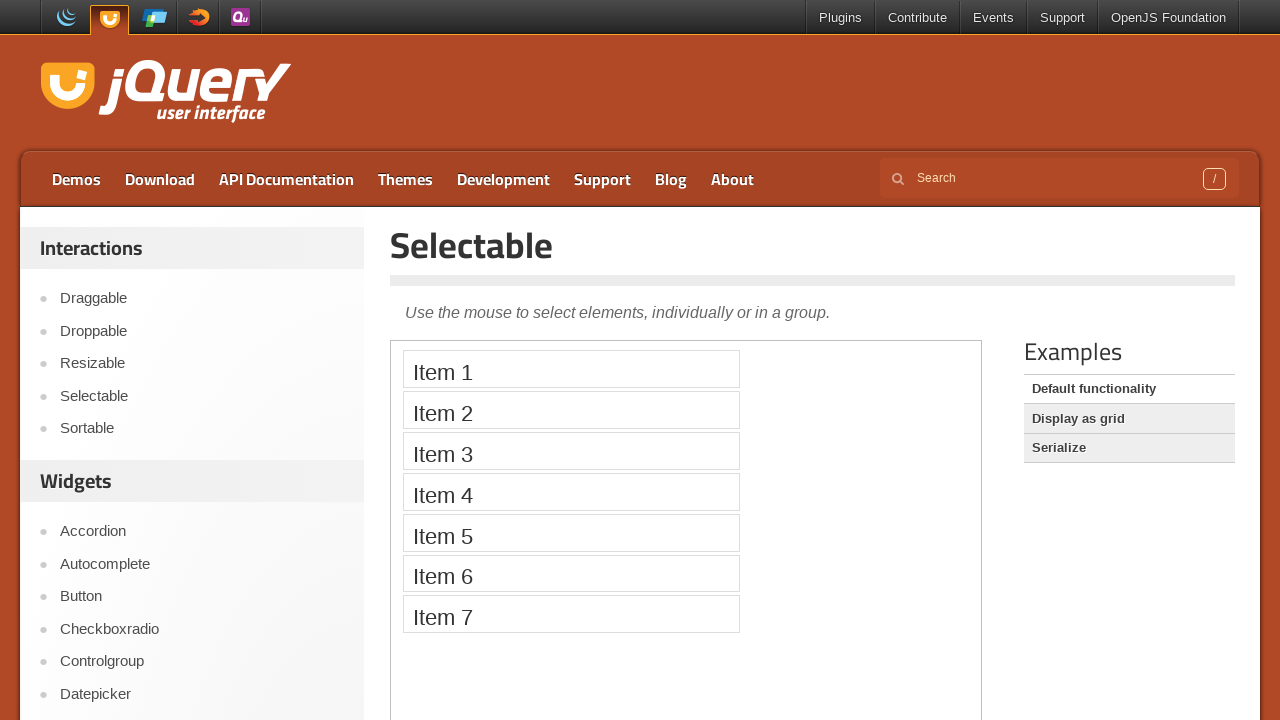

Located Item 1 element
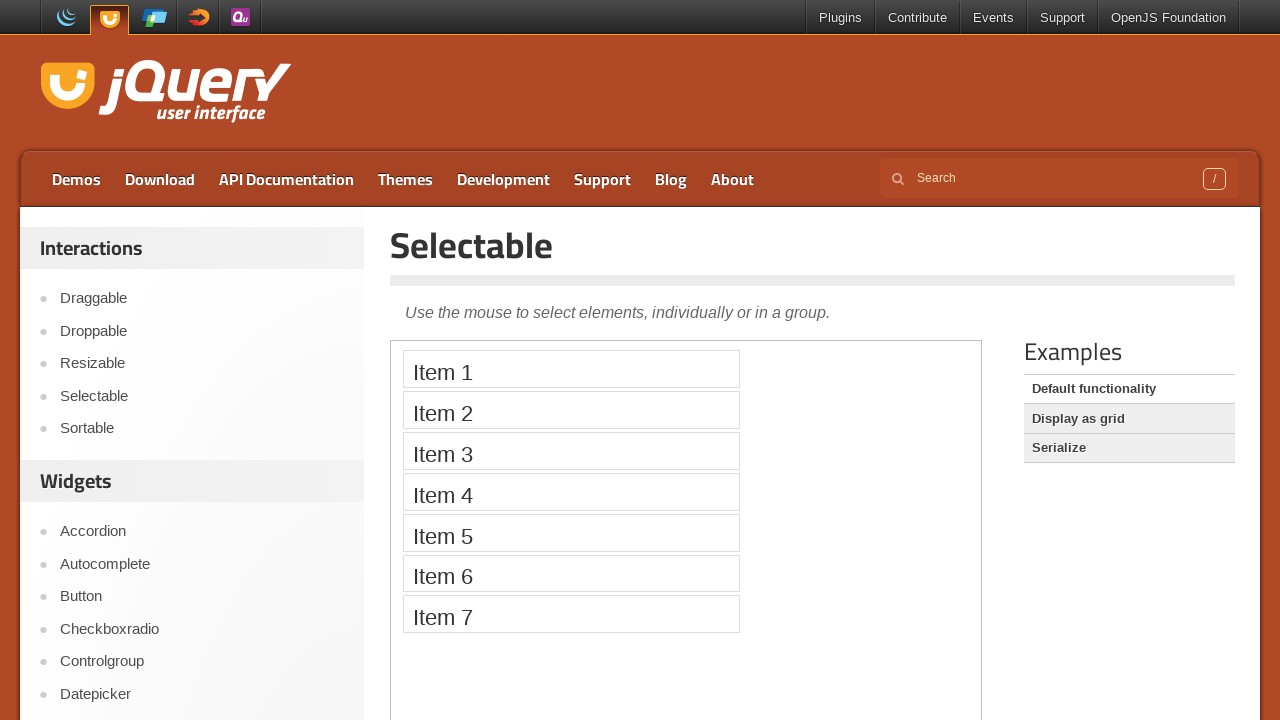

Located Item 2 element
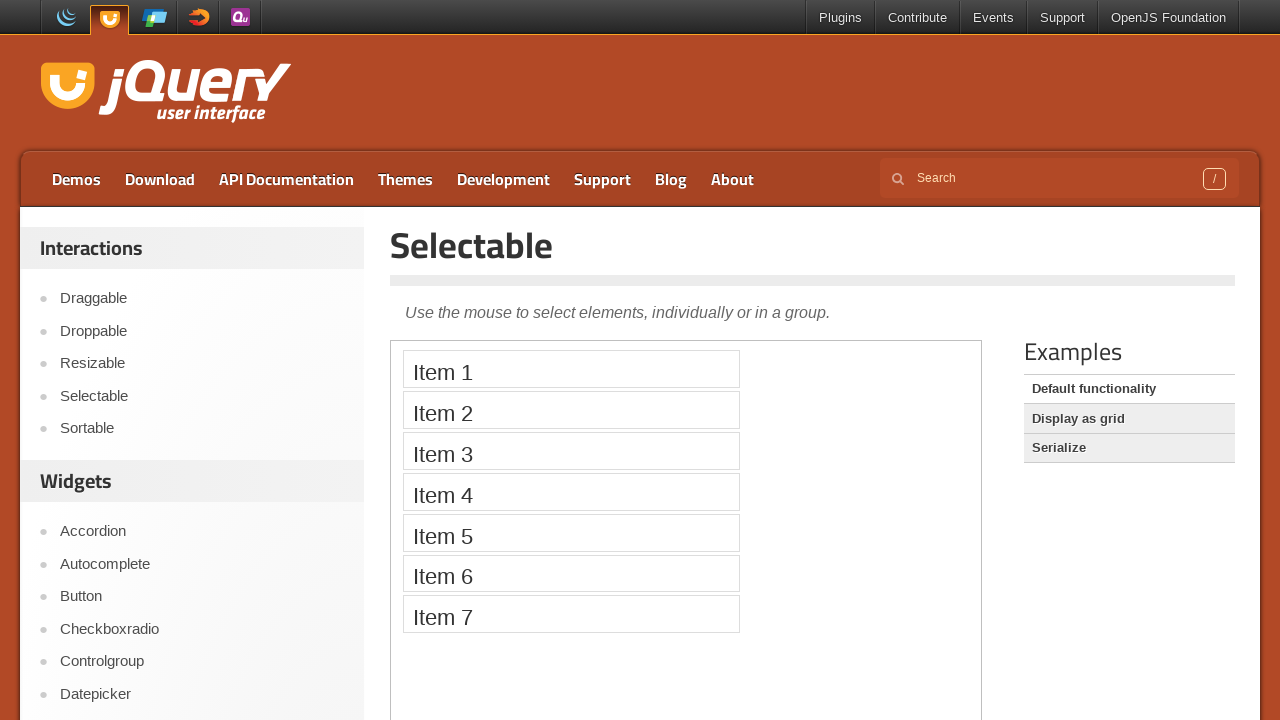

Pressed Control key down for multi-select
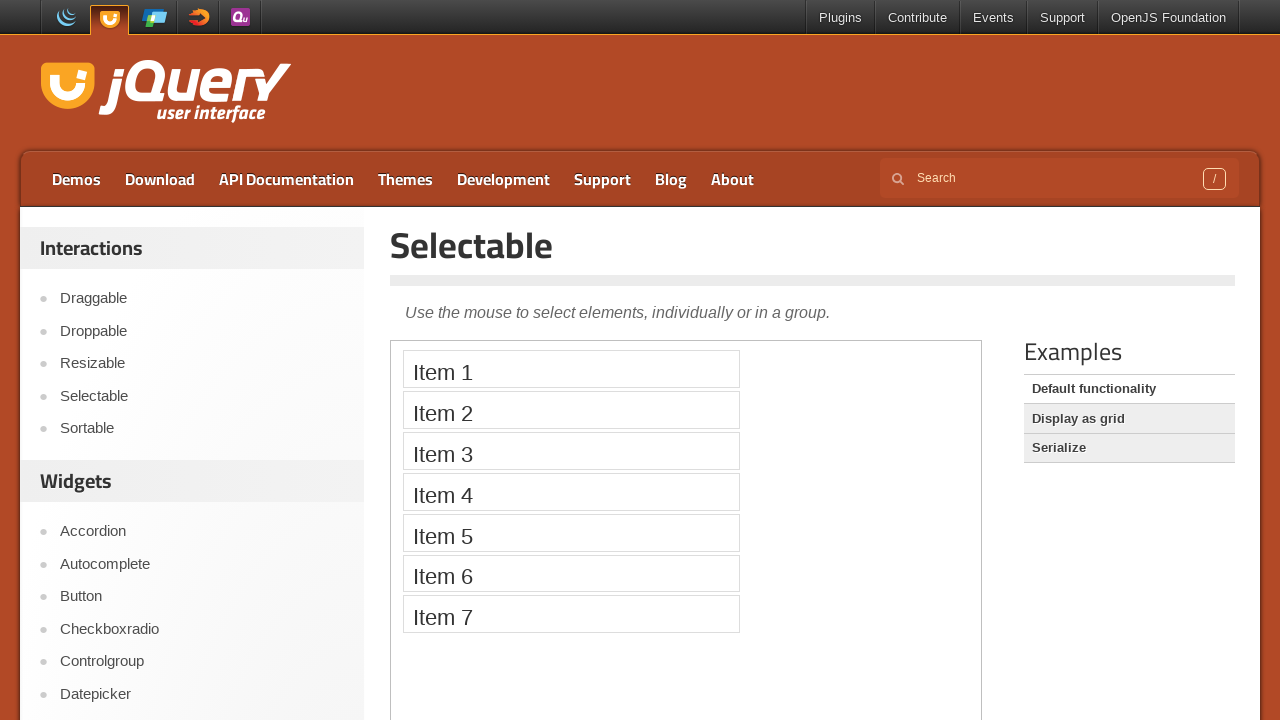

Clicked Item 1 while Control key held at (571, 369) on xpath=//li[text()='Item 1']
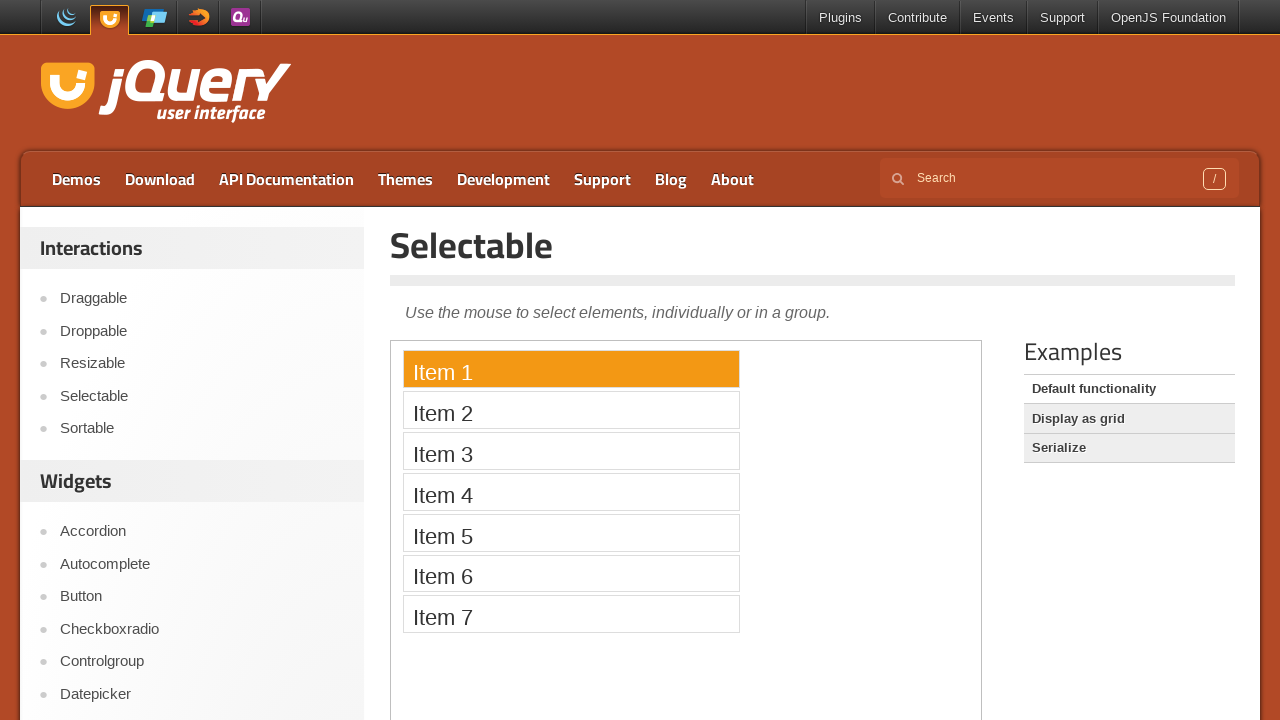

Clicked Item 2 while Control key held at (571, 410) on xpath=//li[text()='Item 2']
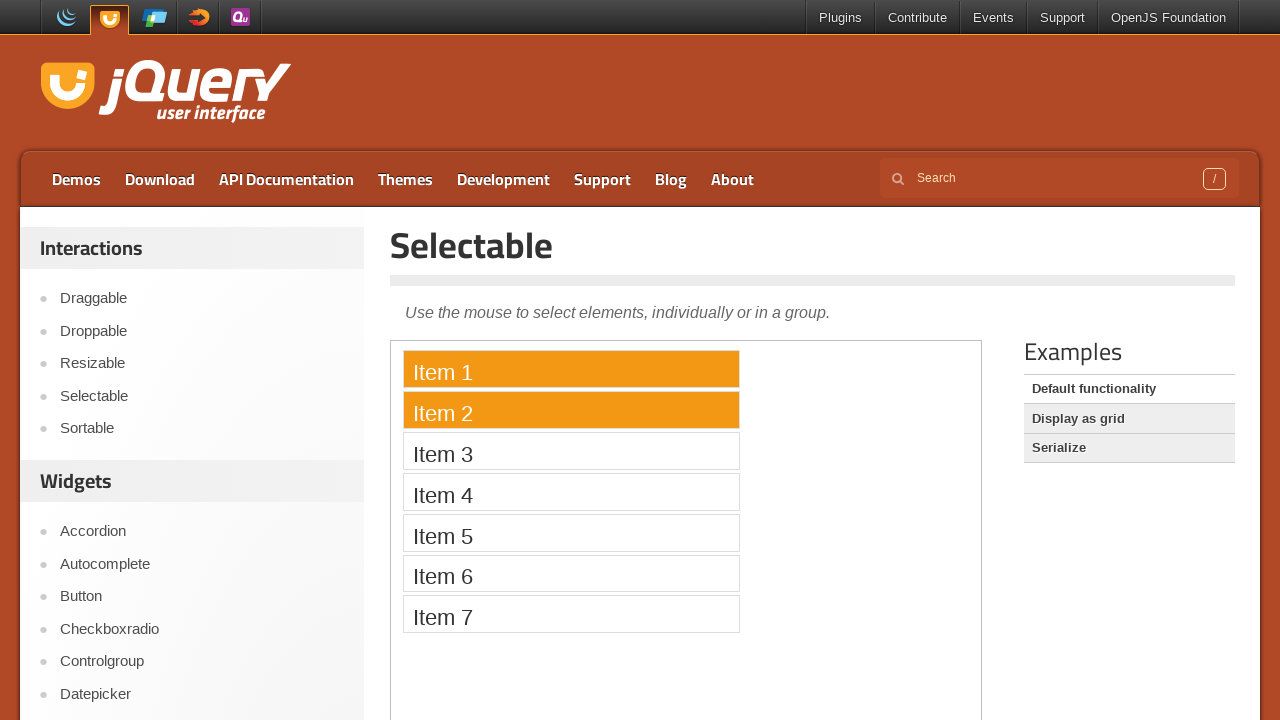

Released Control key - multi-select complete
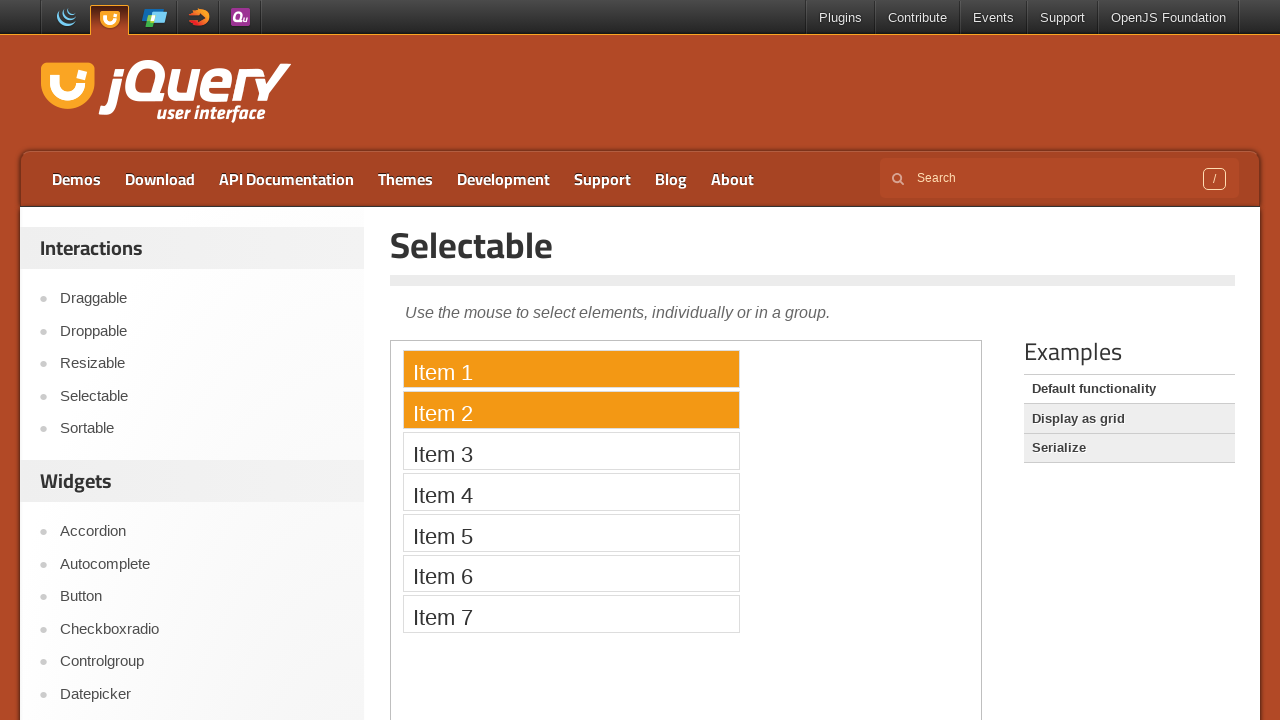

Scrolled down the page by 300 pixels
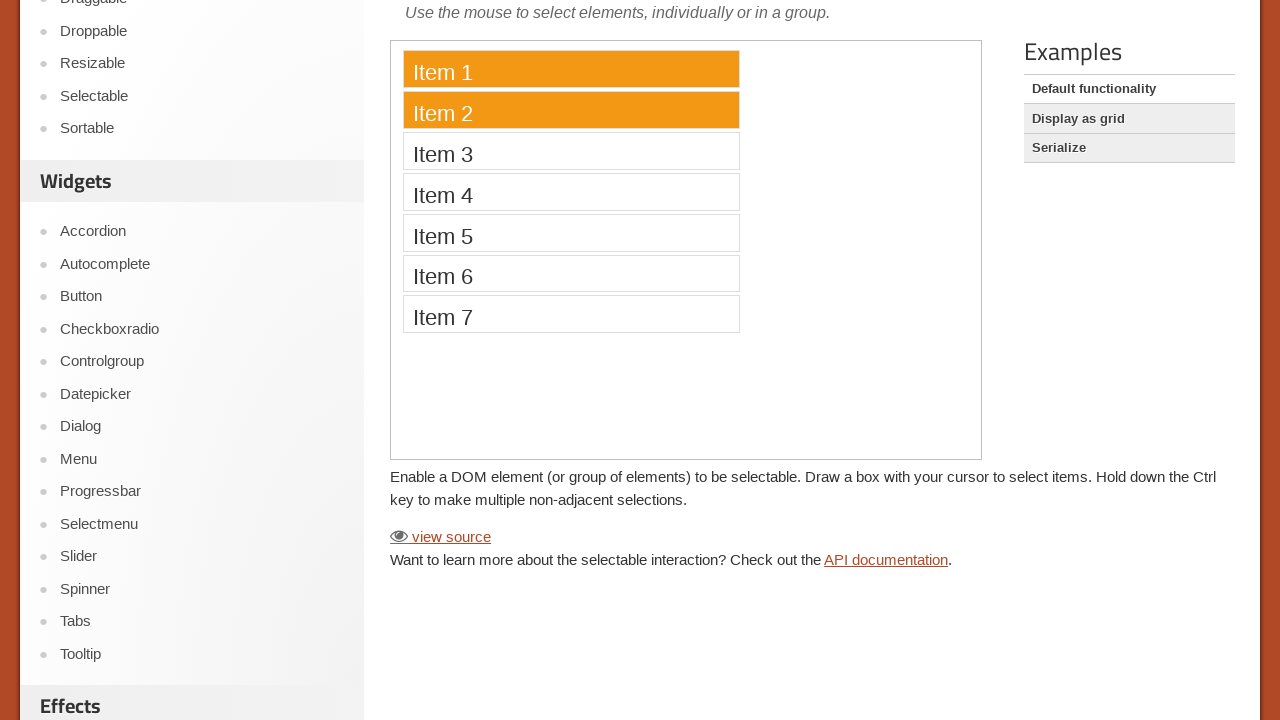

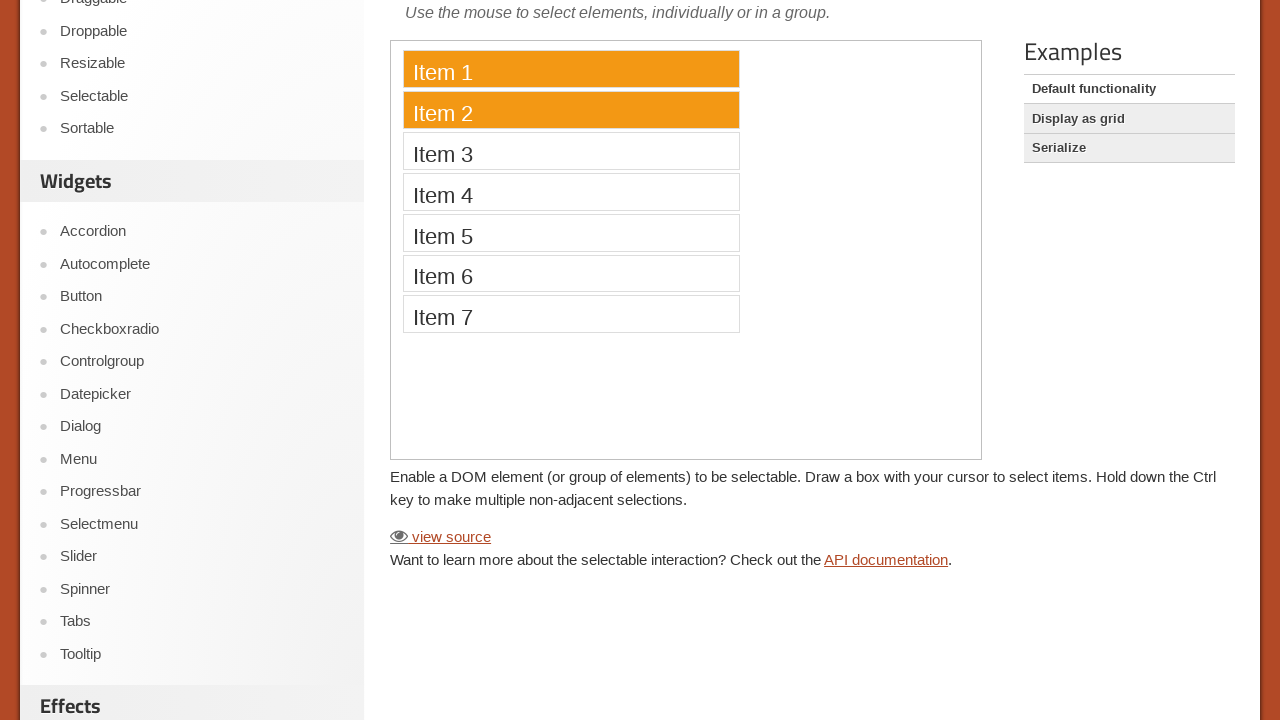